Tests adding multiple tasks to a To-Do list by entering task names in the input field and clicking the add button for each task, then verifying they appear in the list.

Starting URL: https://training-support.net/webelements/todo-list

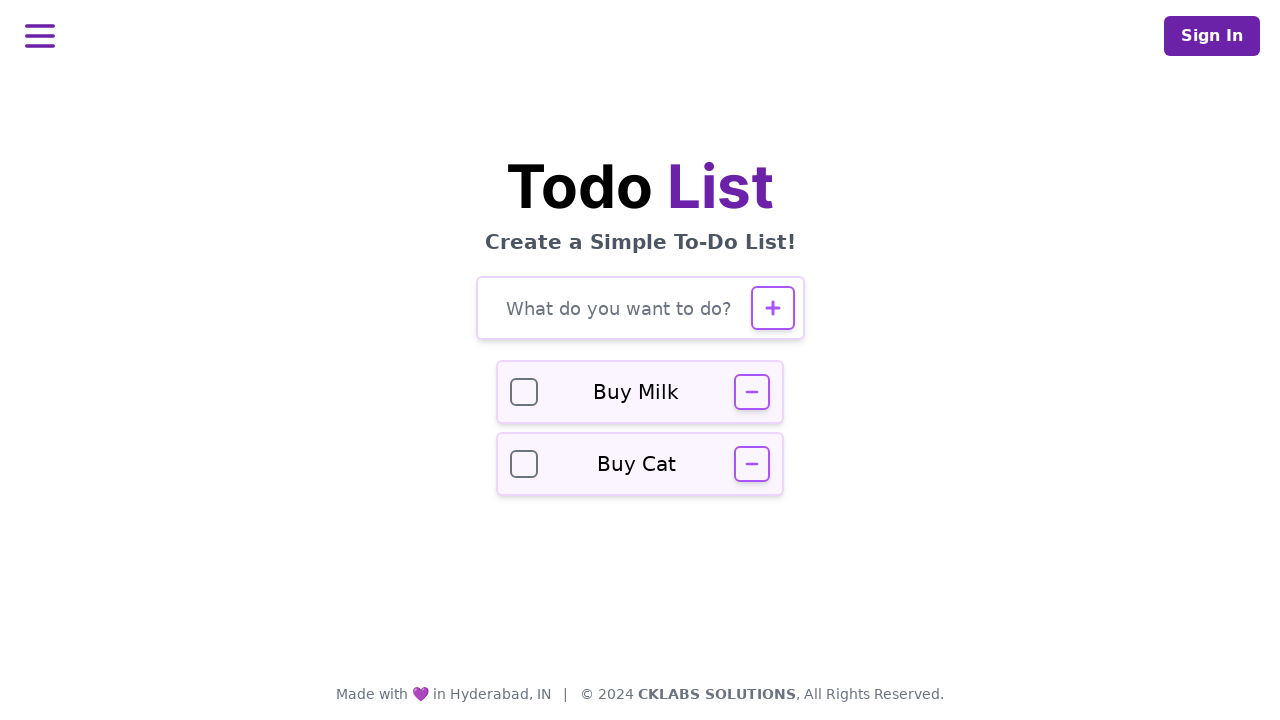

Verified page title is 'Selenium: To-Do List'
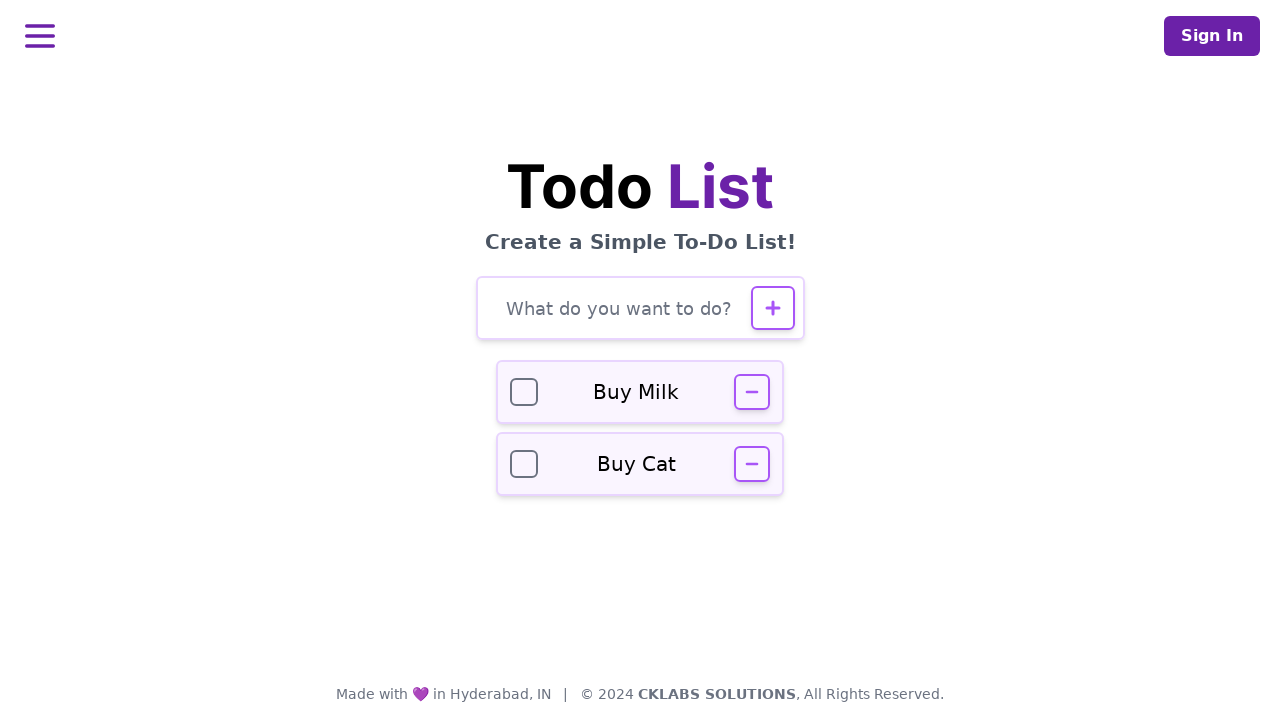

Entered task 'Buy groceries' in the input field on #todo-input
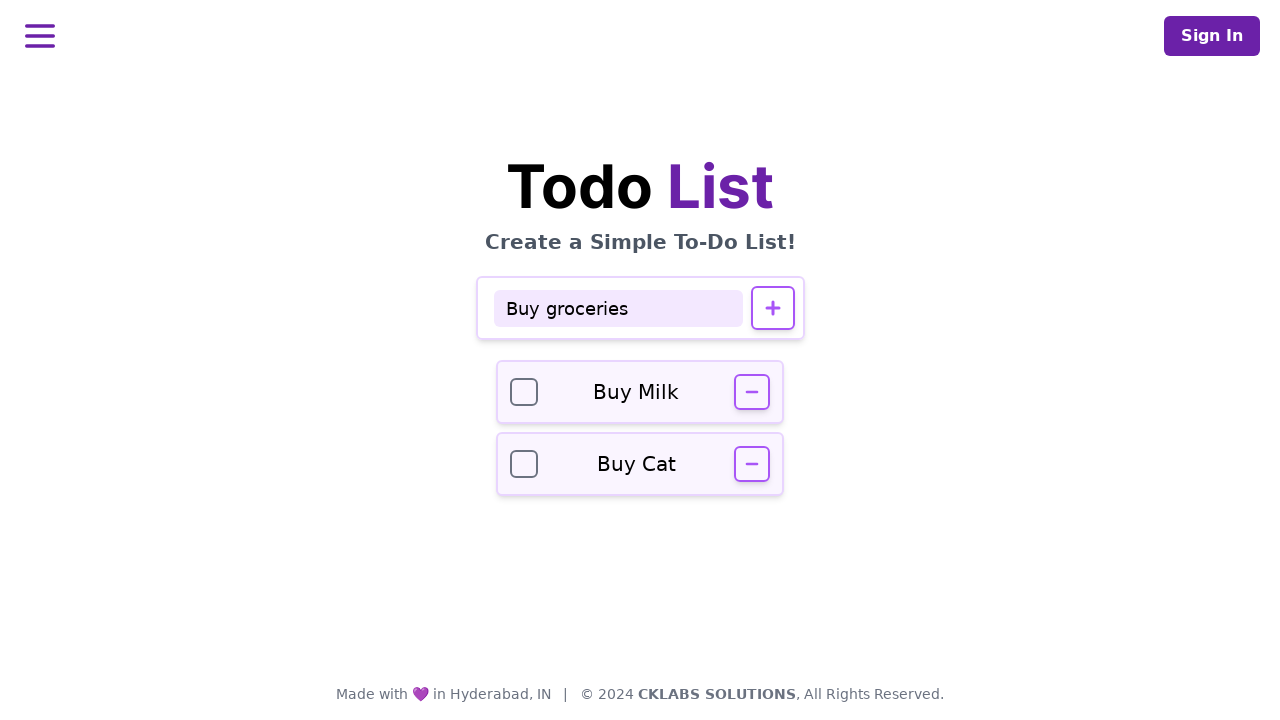

Clicked add button to add task 'Buy groceries' at (772, 308) on #todo-add
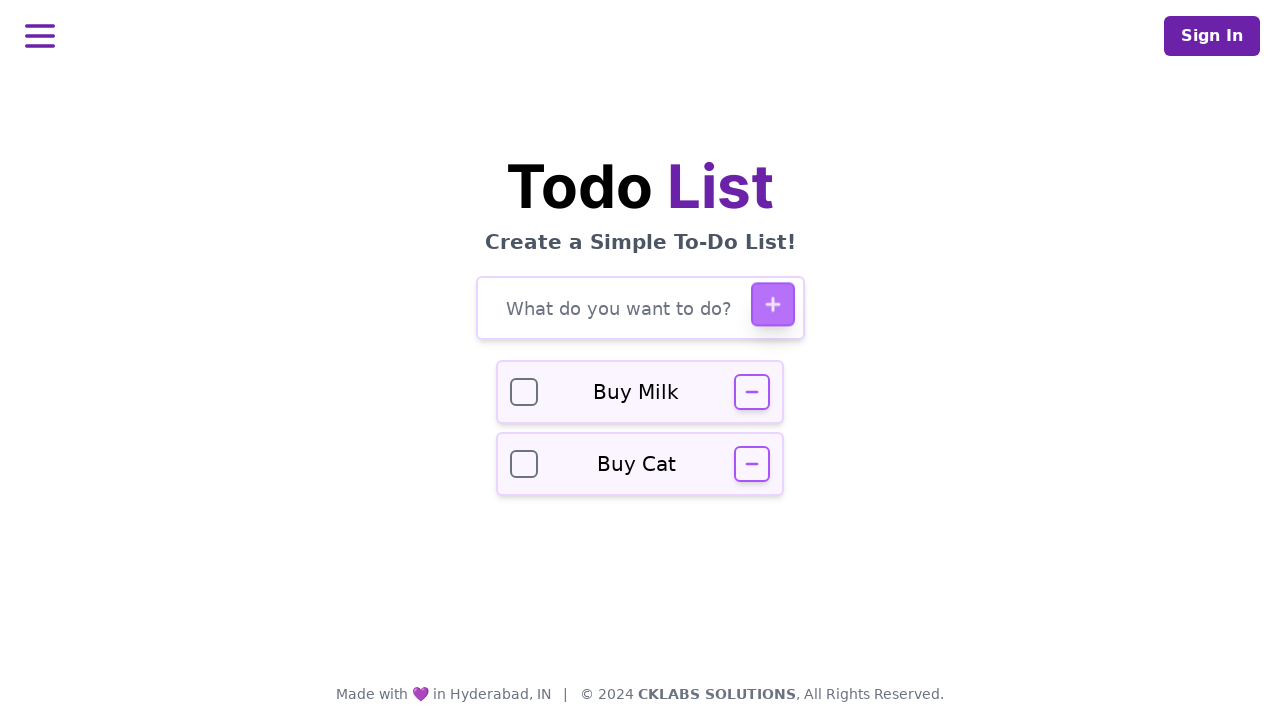

Waited for task 'Buy groceries' to be added to the list
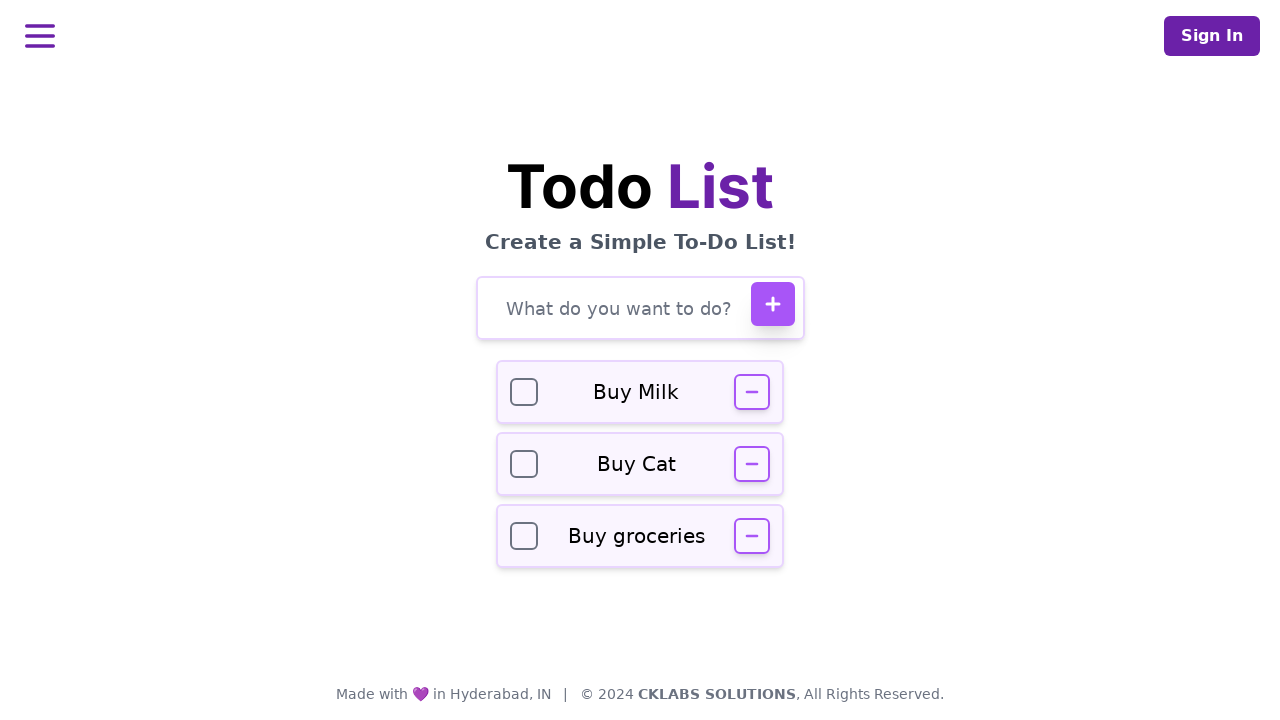

Entered task 'Complete homework' in the input field on #todo-input
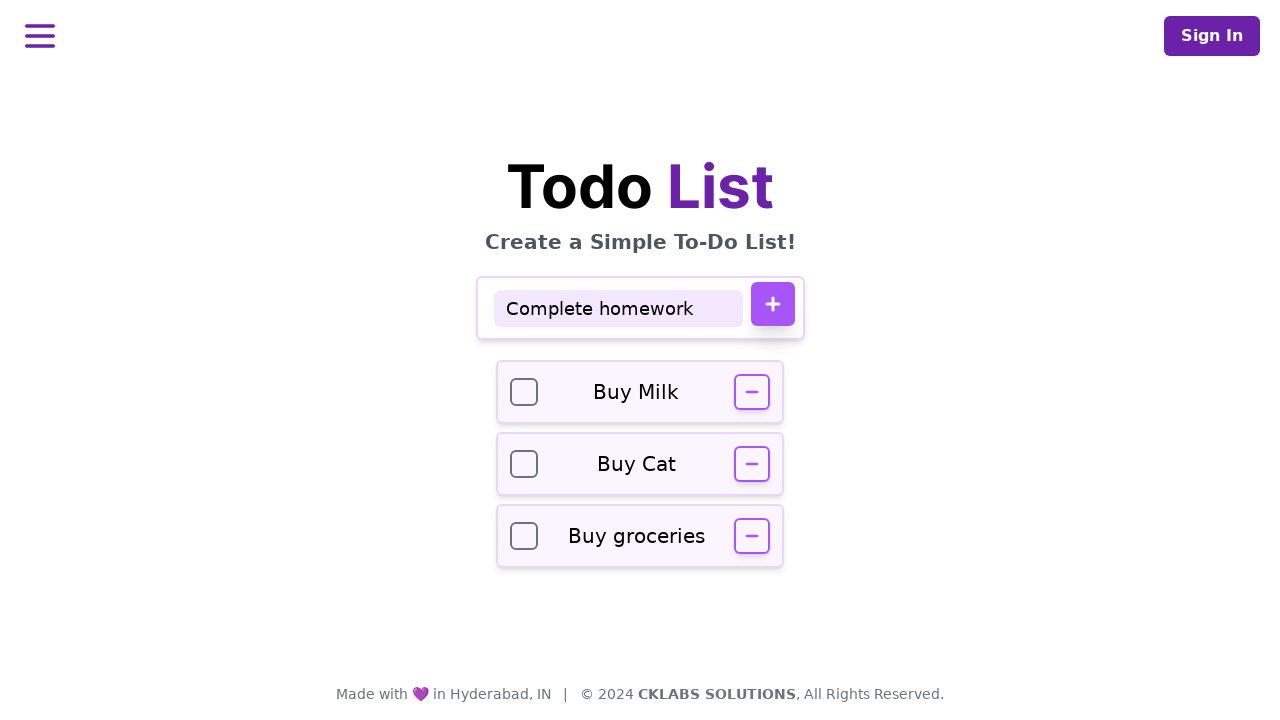

Clicked add button to add task 'Complete homework' at (772, 304) on #todo-add
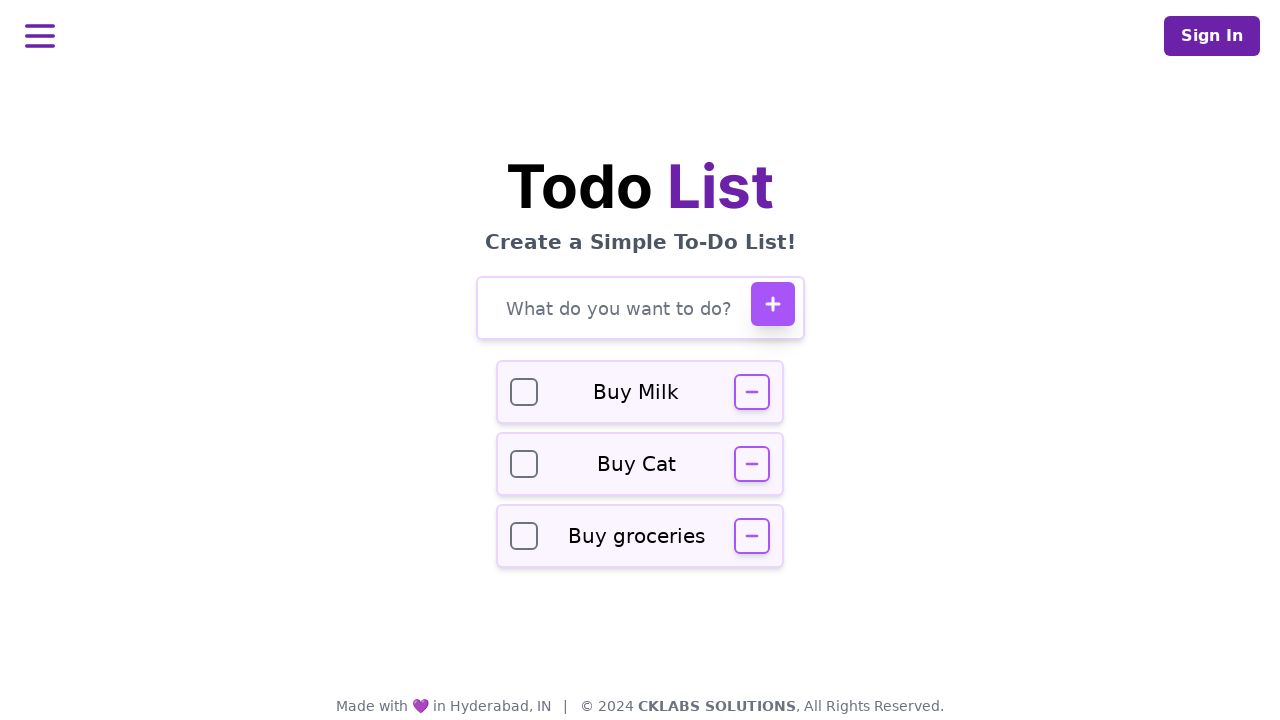

Waited for task 'Complete homework' to be added to the list
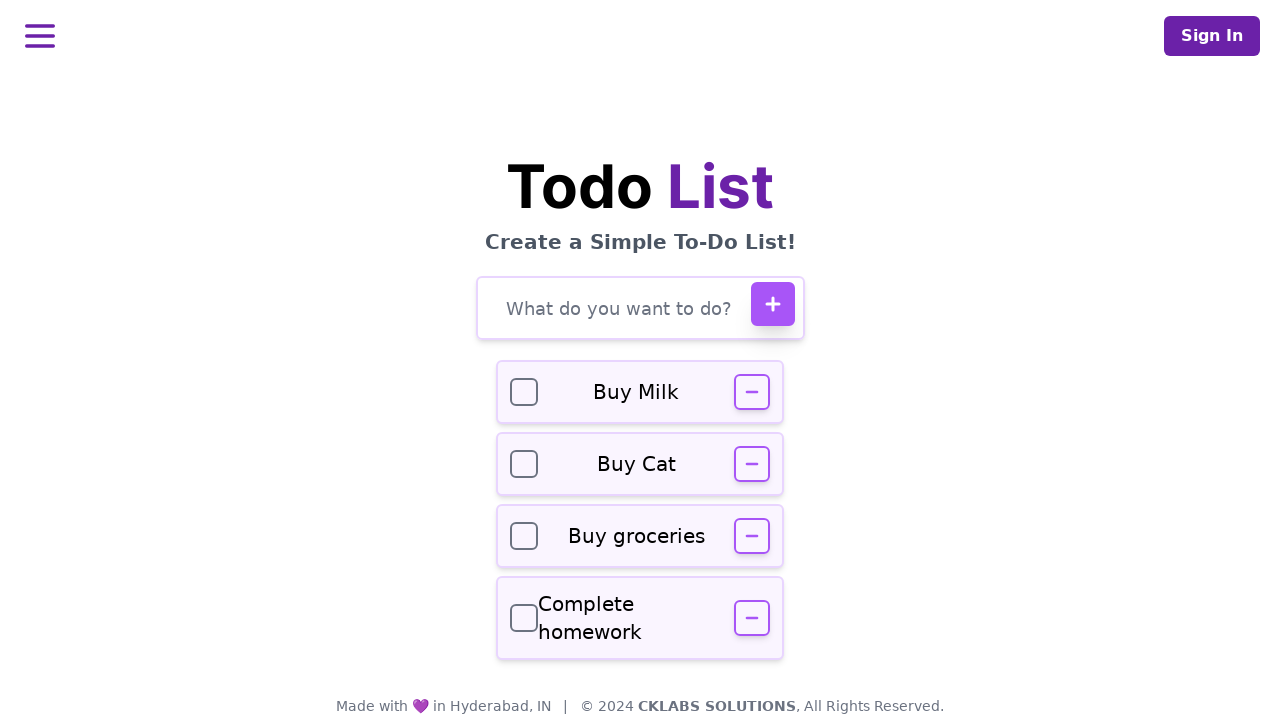

Entered task 'Call dentist' in the input field on #todo-input
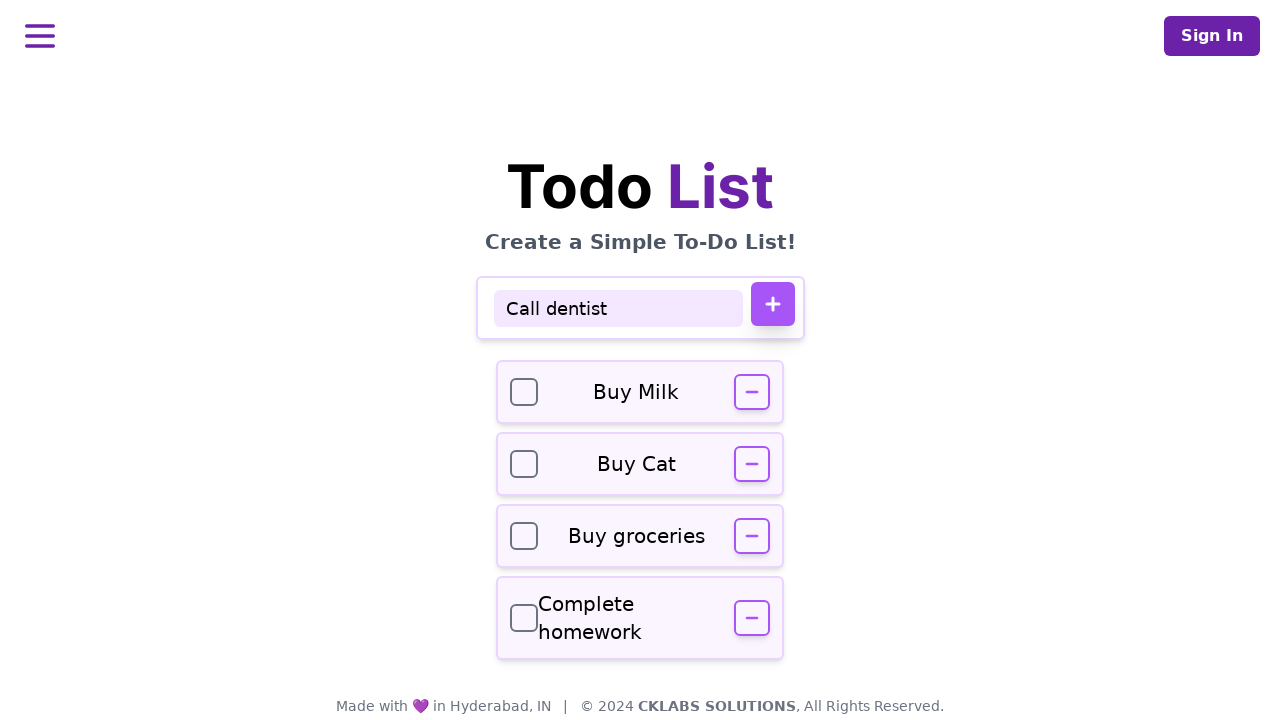

Clicked add button to add task 'Call dentist' at (772, 304) on #todo-add
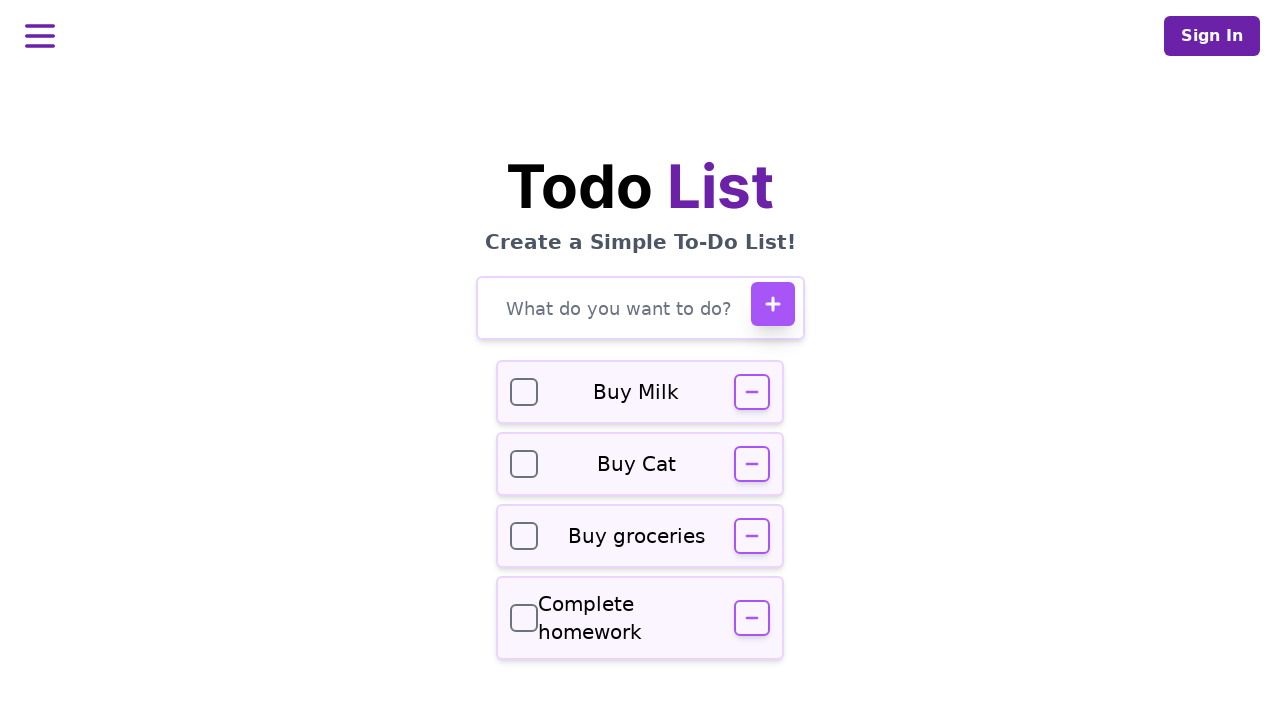

Waited for task 'Call dentist' to be added to the list
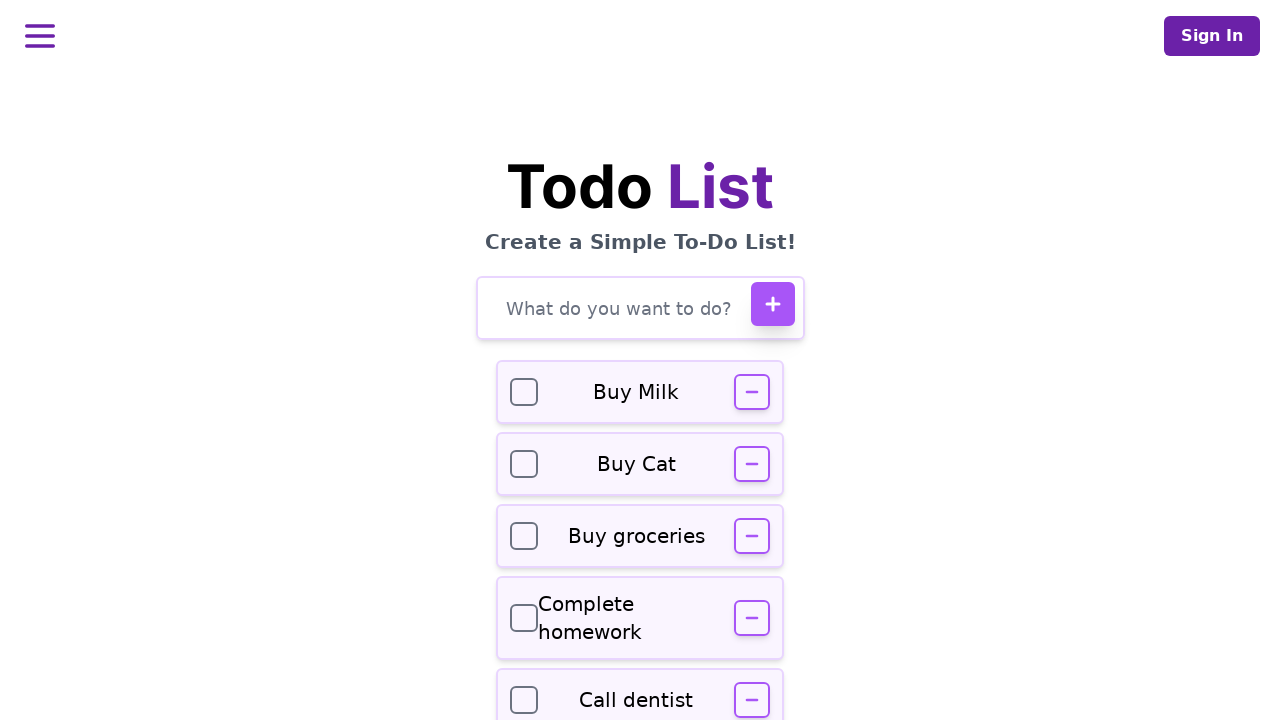

Verified that the To-Do list input field is visible after adding all tasks
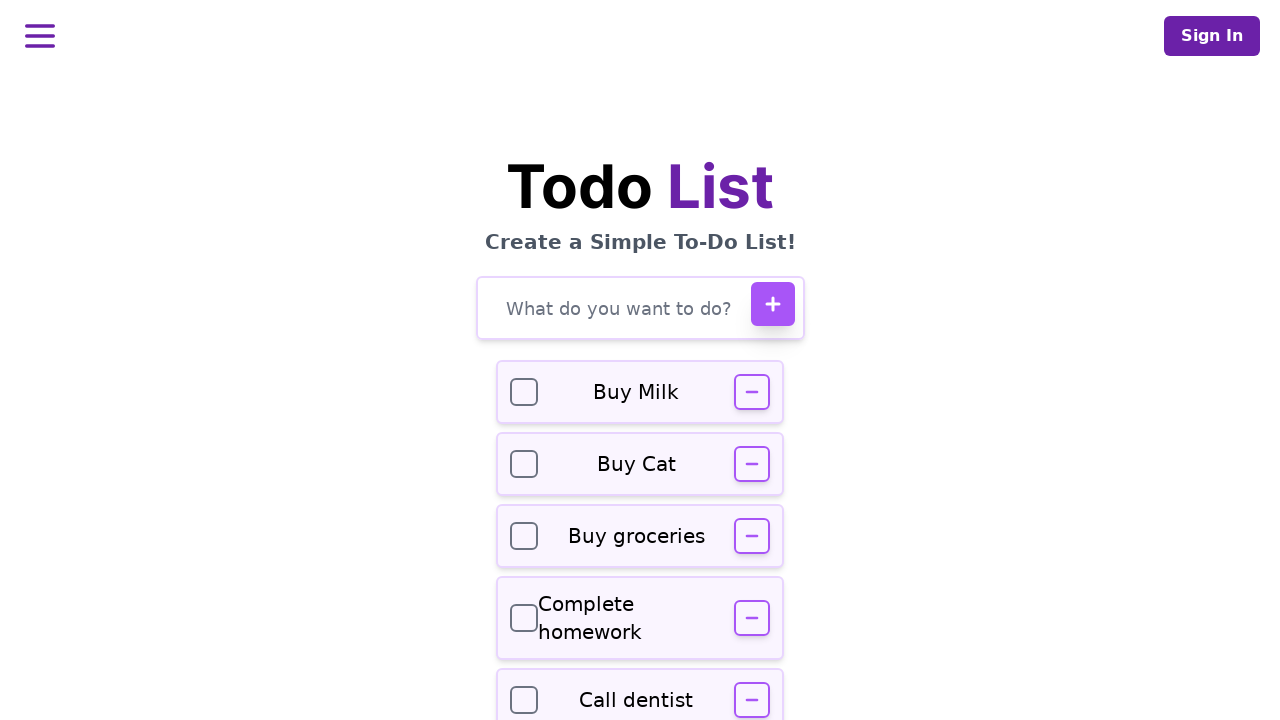

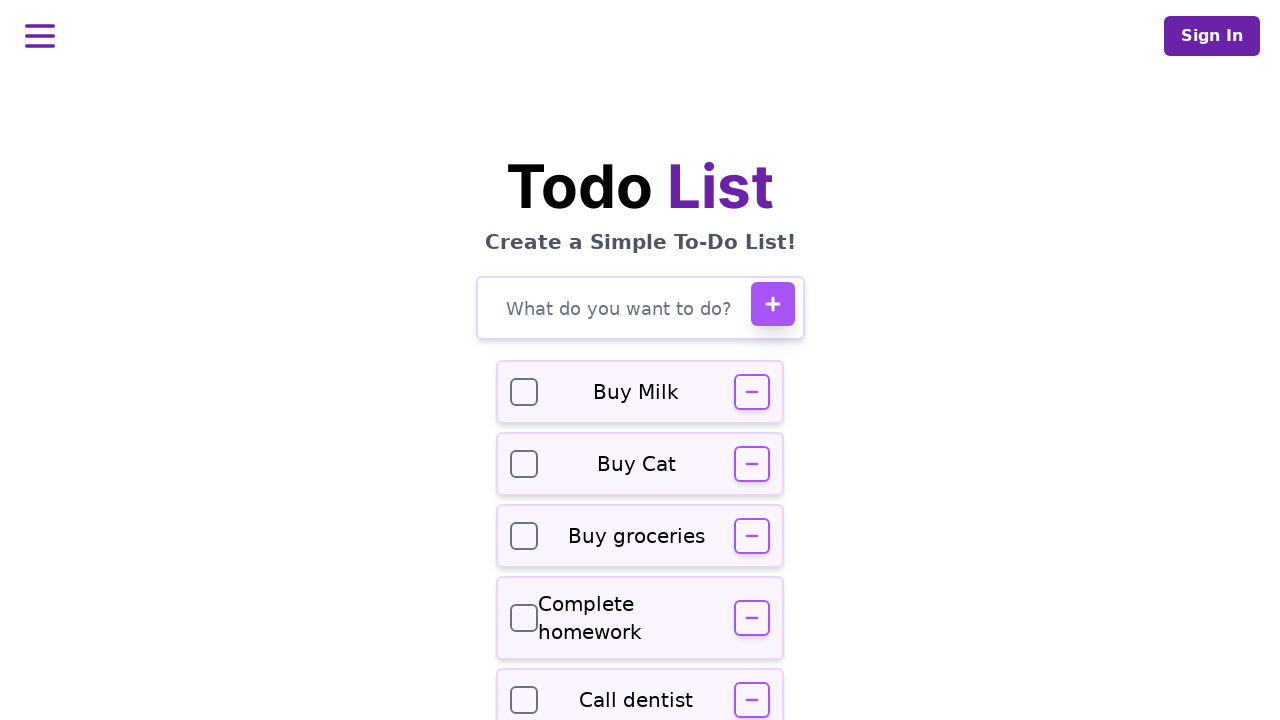